Tests the add/remove elements functionality by clicking the "Add Element" button to create a delete button, verifying it's displayed, then clicking the delete button to remove it

Starting URL: http://the-internet.herokuapp.com/add_remove_elements/

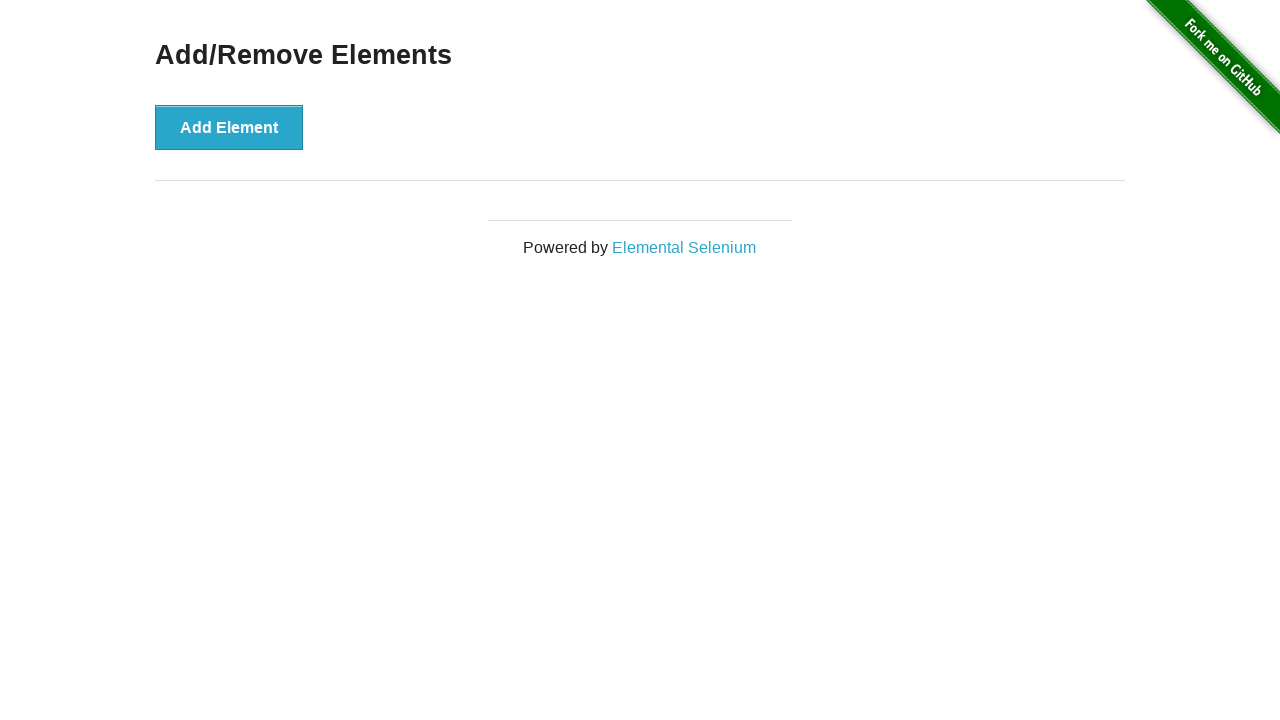

Clicked the 'Add Element' button to create a delete button at (229, 127) on xpath=//button[contains(.,'Add Element')]
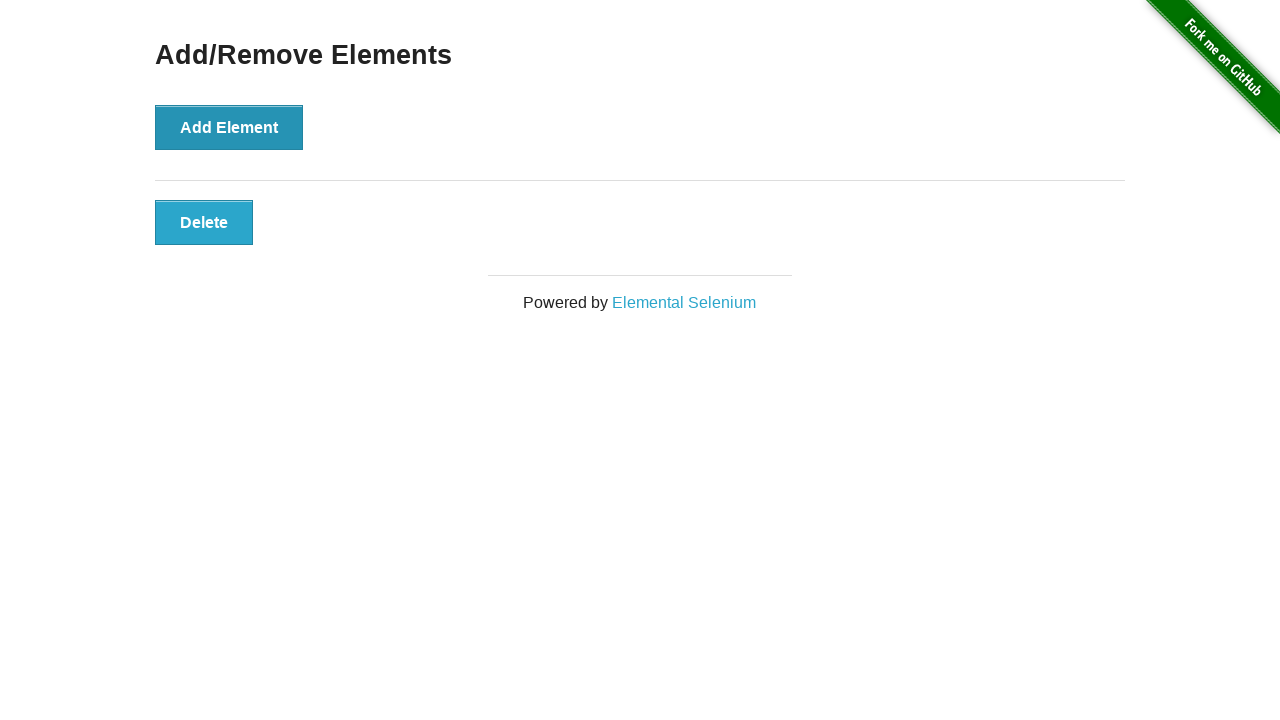

Verified the Delete button appeared
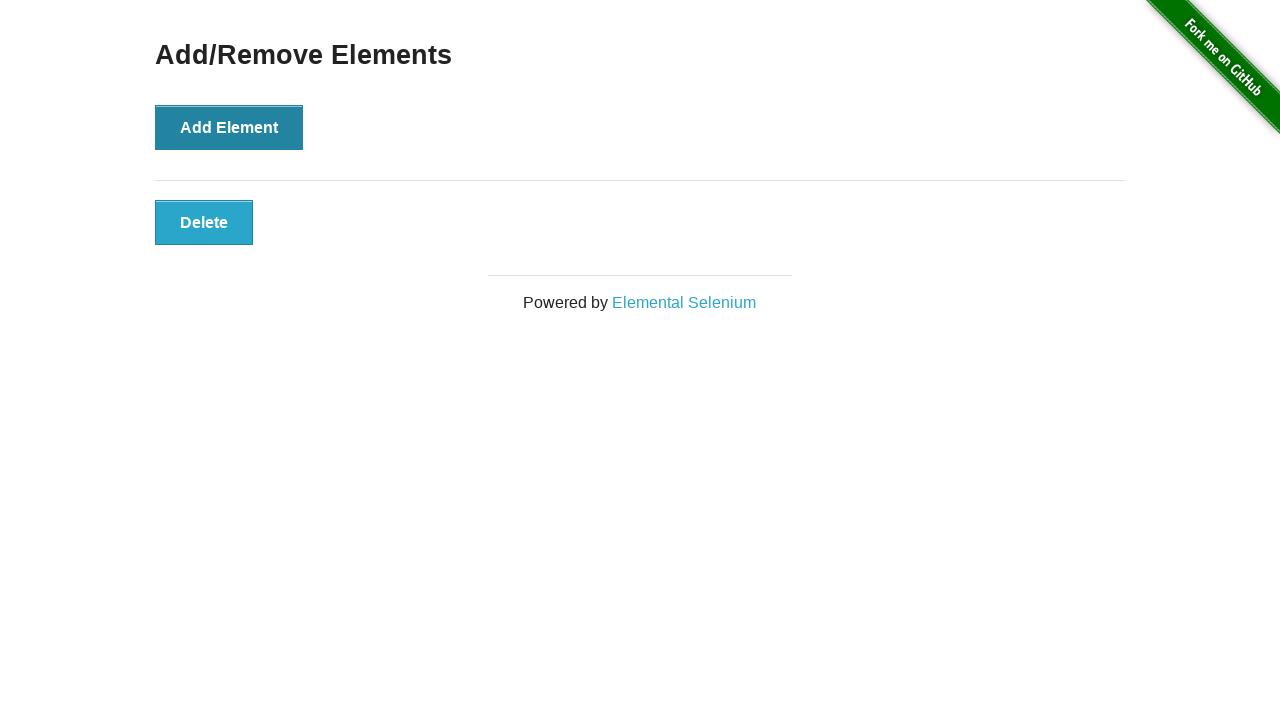

Clicked the Delete button to remove the element at (204, 222) on xpath=//button[contains(.,'Delete')]
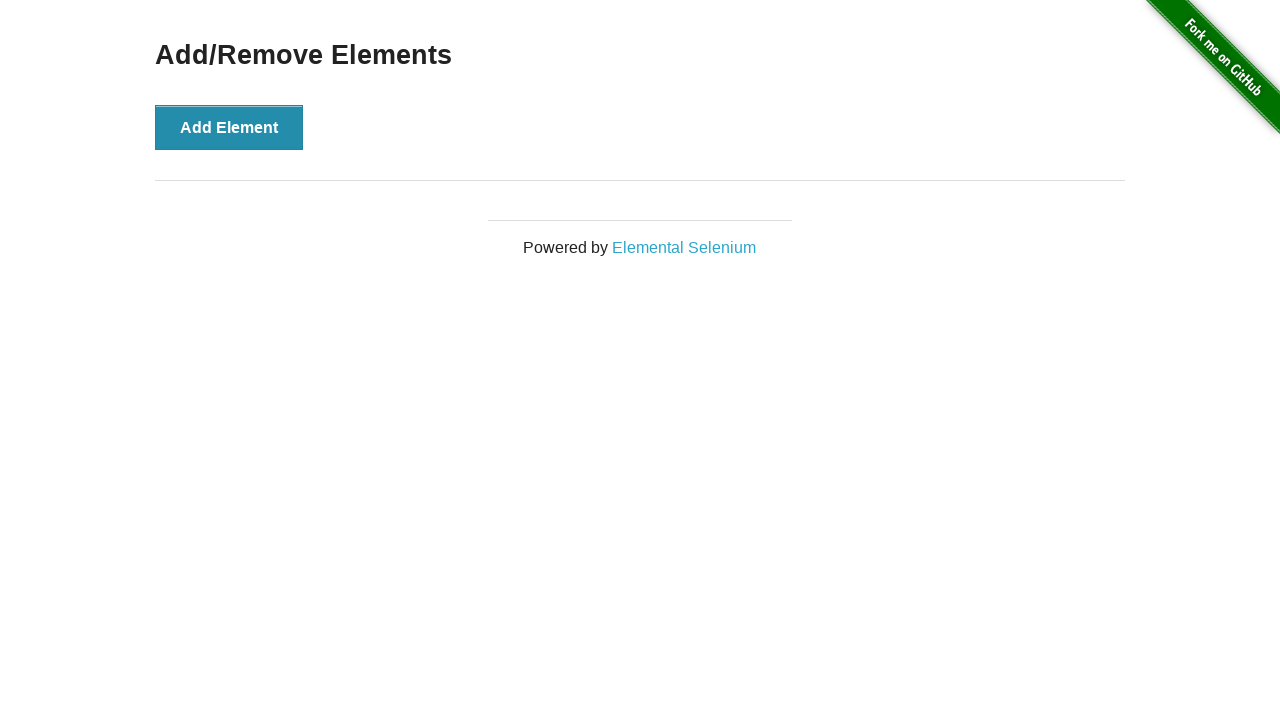

Verified the Delete button is no longer visible
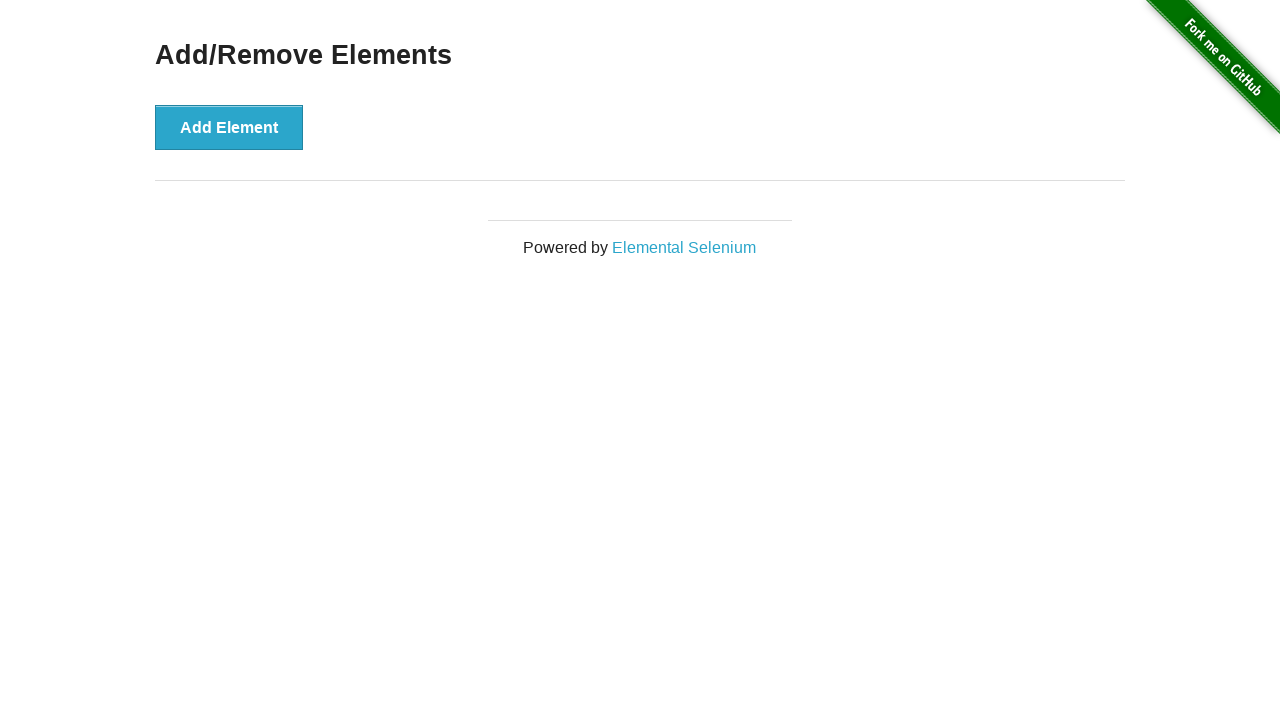

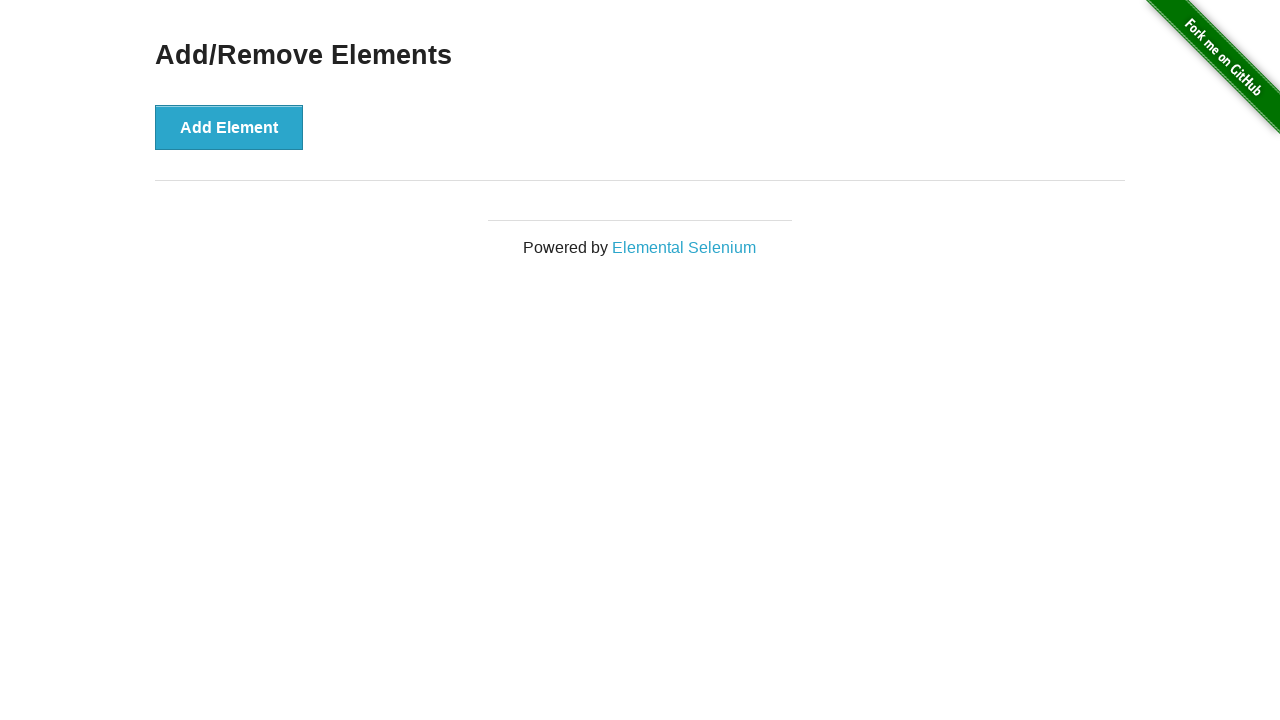